Tests handling of a simple JavaScript alert by clicking a button to trigger the alert and then accepting it

Starting URL: https://selenium08.blogspot.com/2019/07/alert-test.html

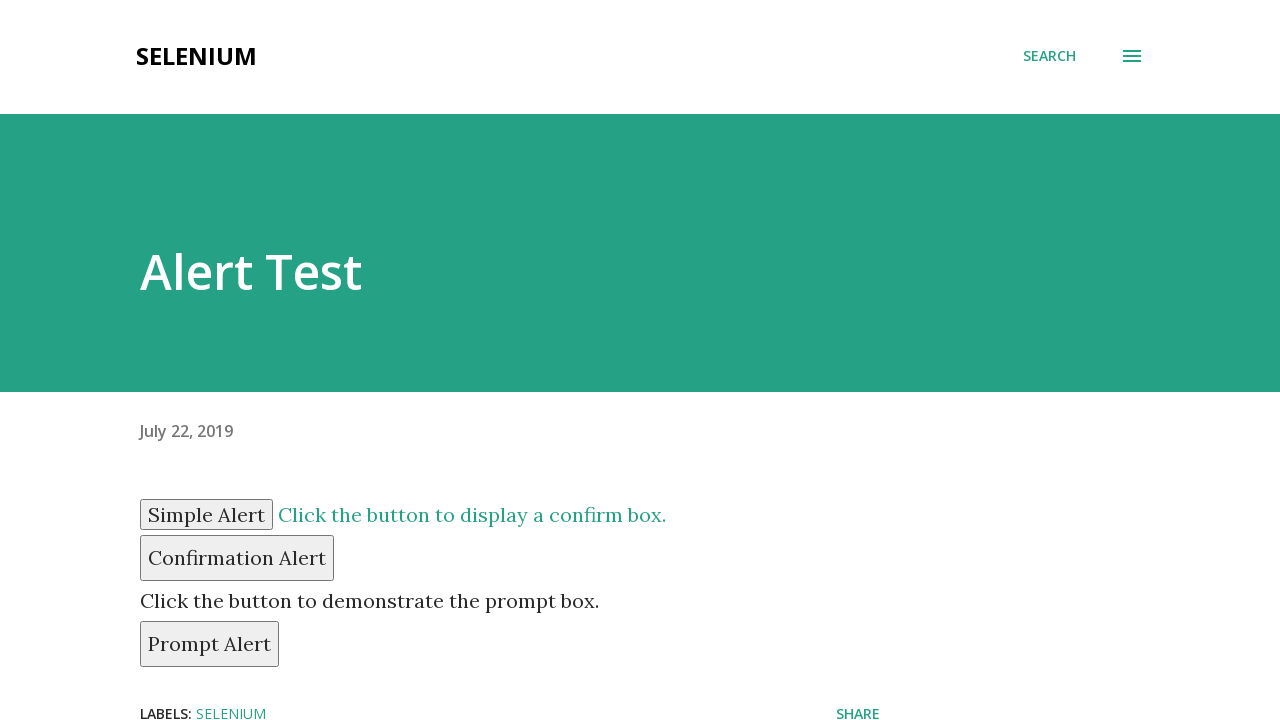

Set up dialog handler to accept alerts
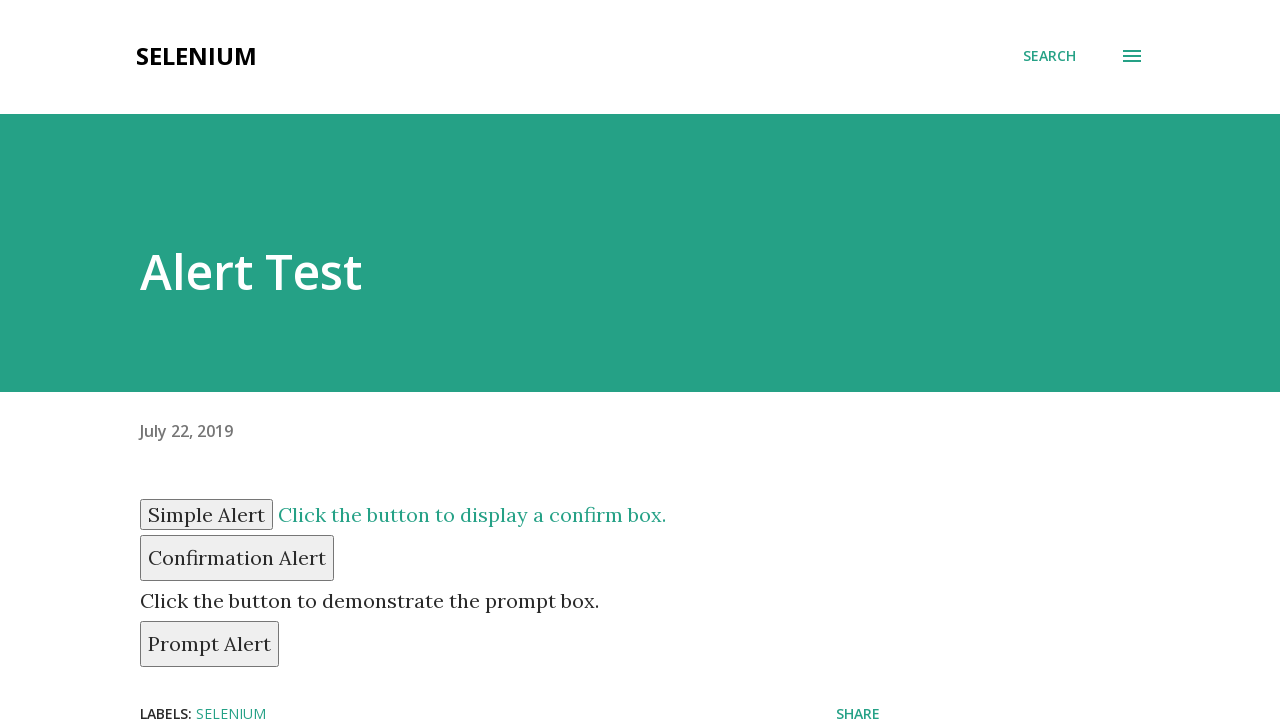

Clicked button to trigger simple alert at (206, 514) on input#simple
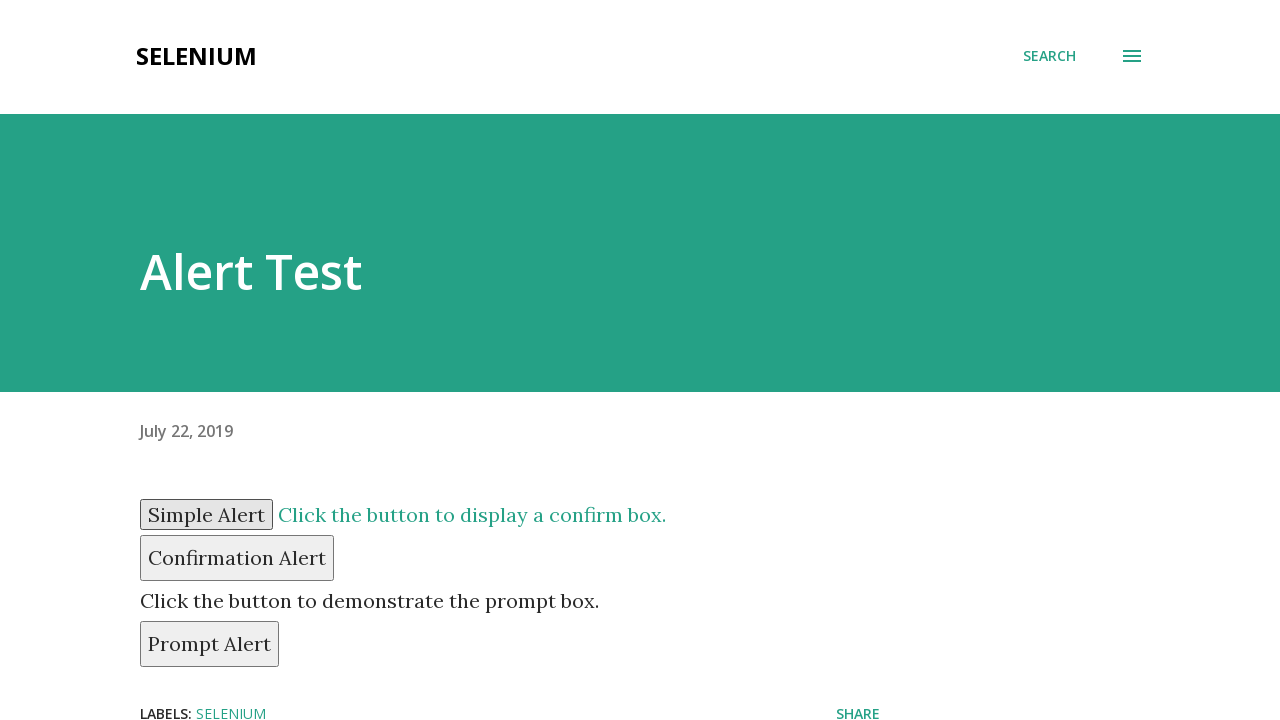

Waited for alert to be handled
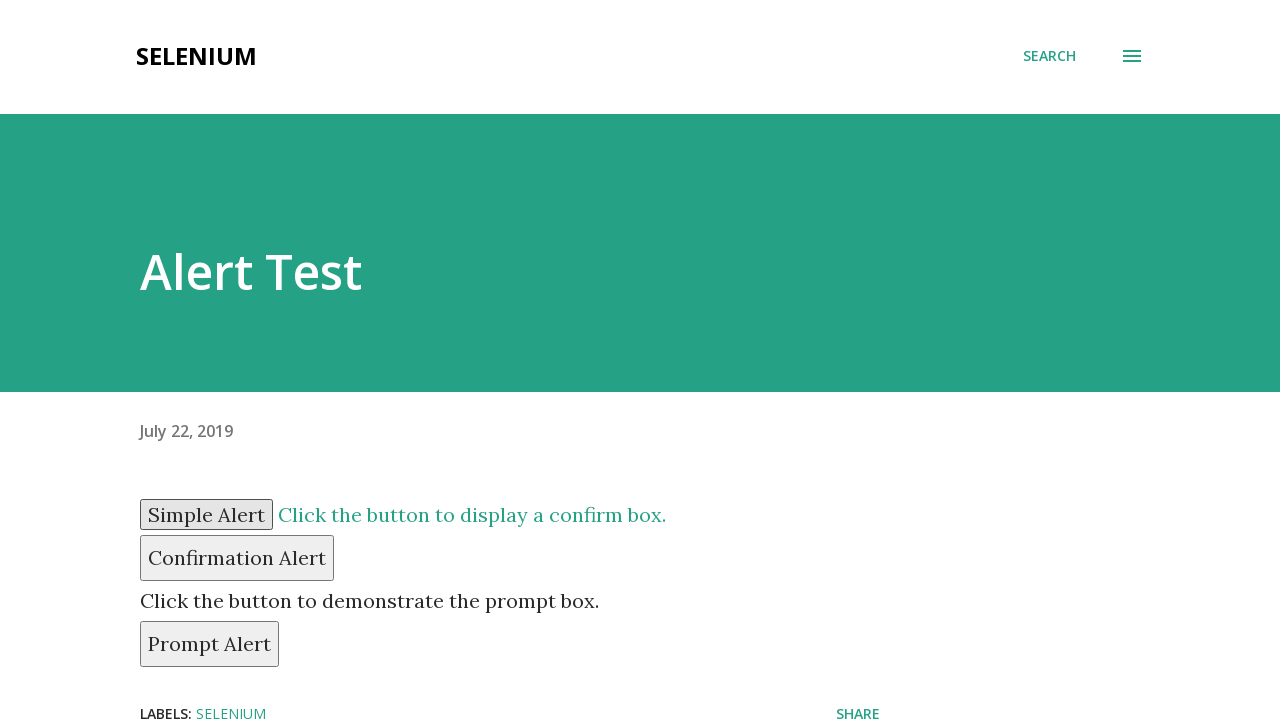

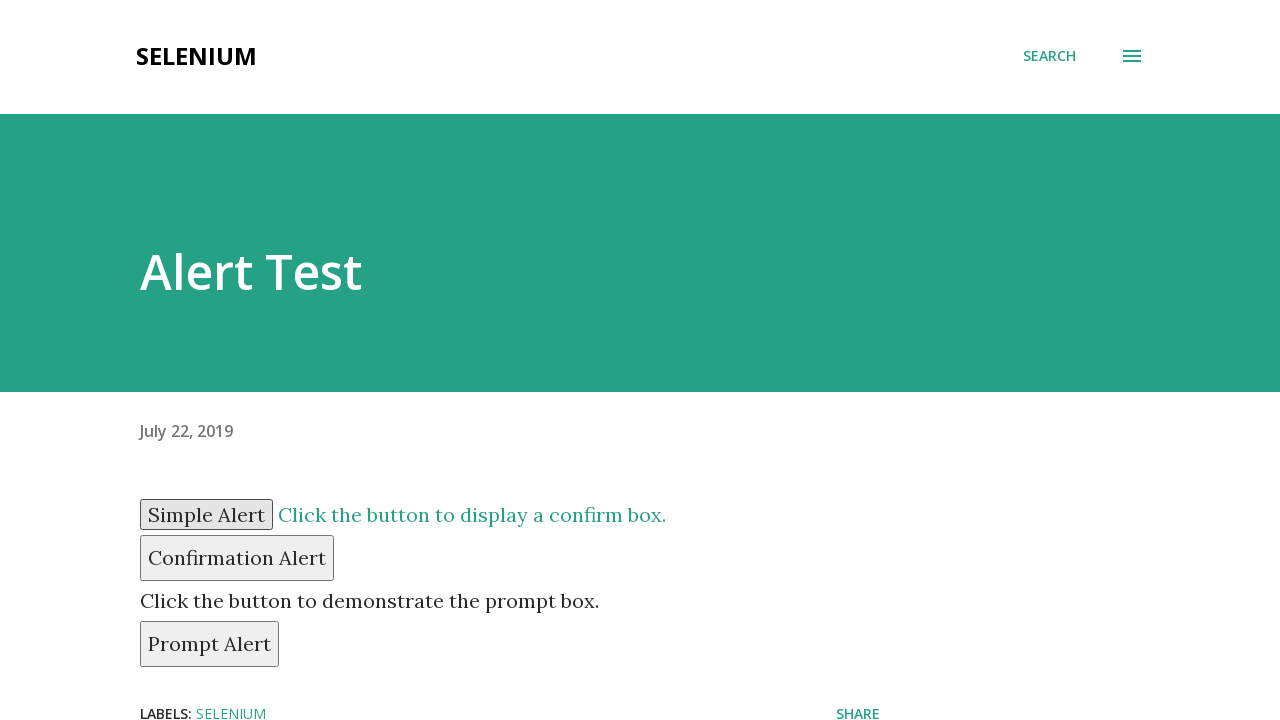